Solves a math problem by reading two numbers from the page, calculating their sum, selecting the answer from a dropdown, and submitting the form

Starting URL: http://suninjuly.github.io/selects1.html

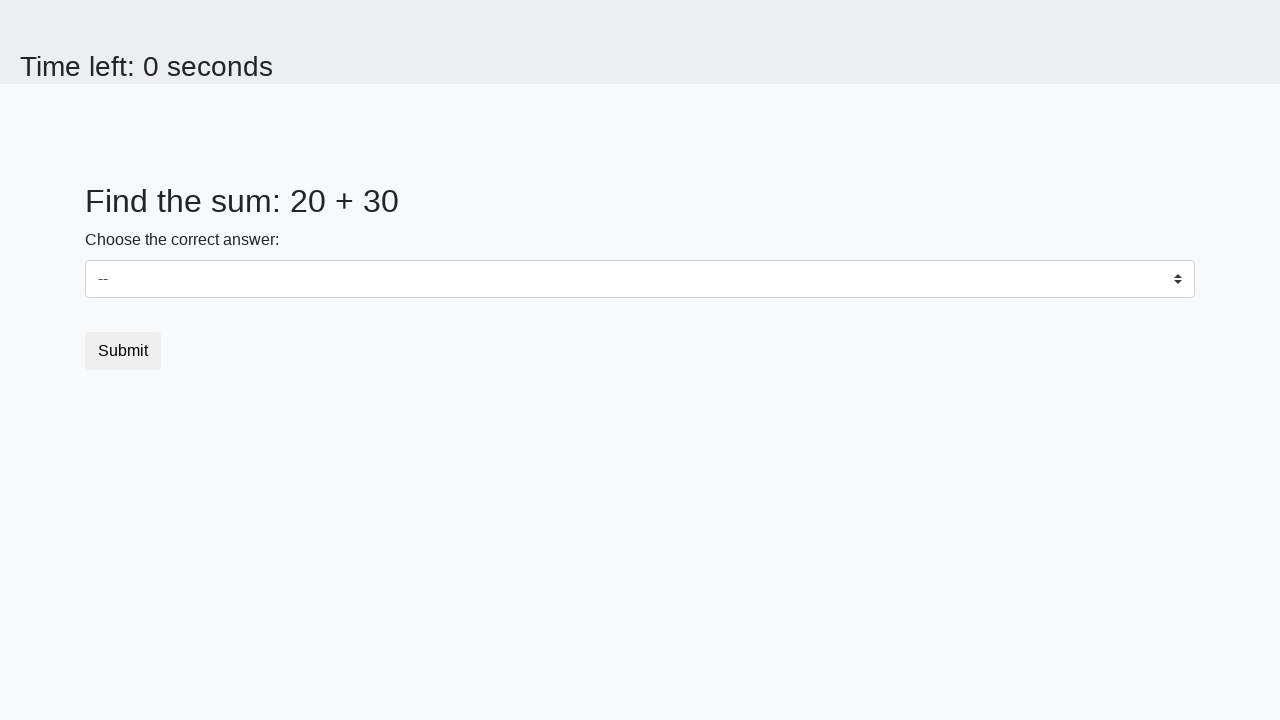

Retrieved first number from #num1 element
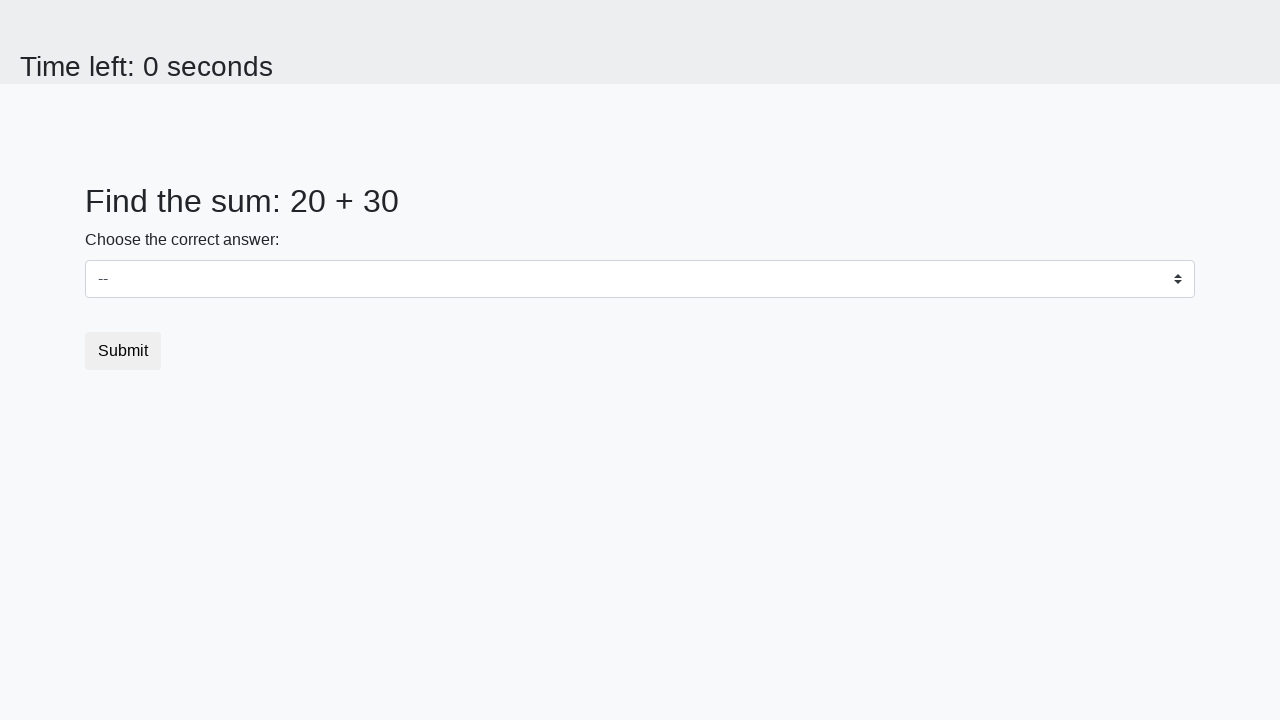

Retrieved second number from #num2 element
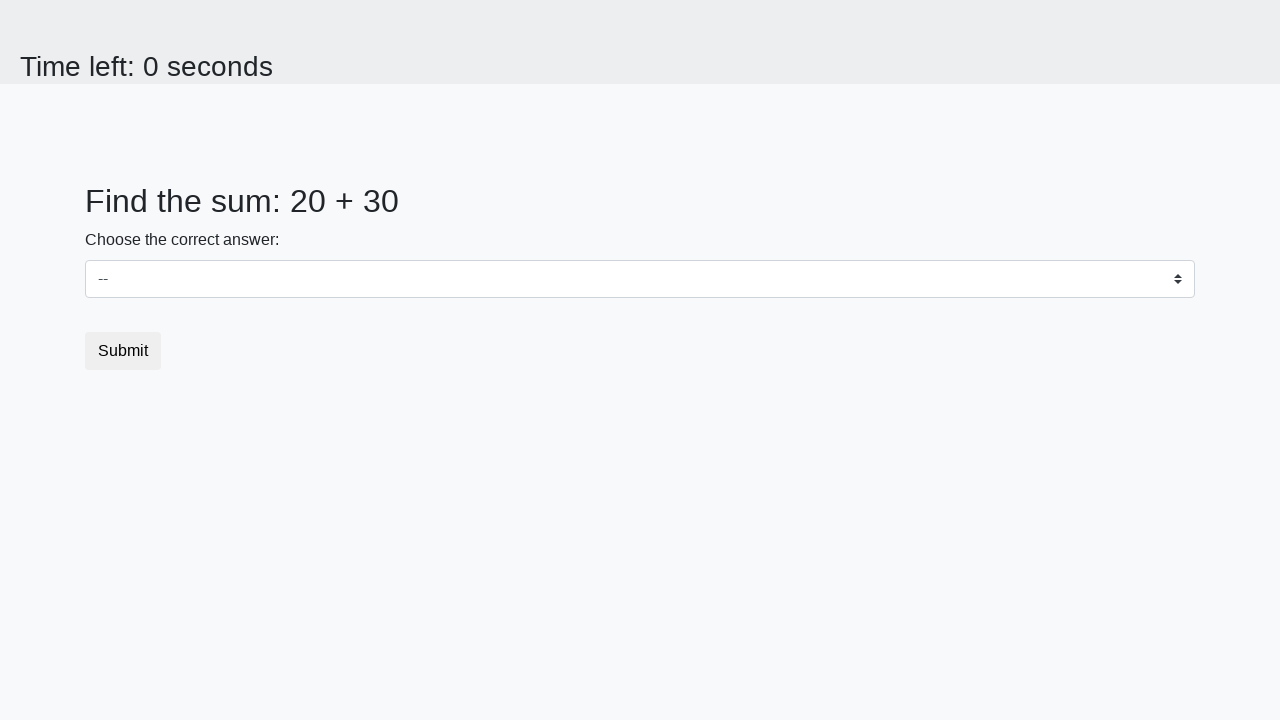

Calculated sum: 20 + 30 = 50
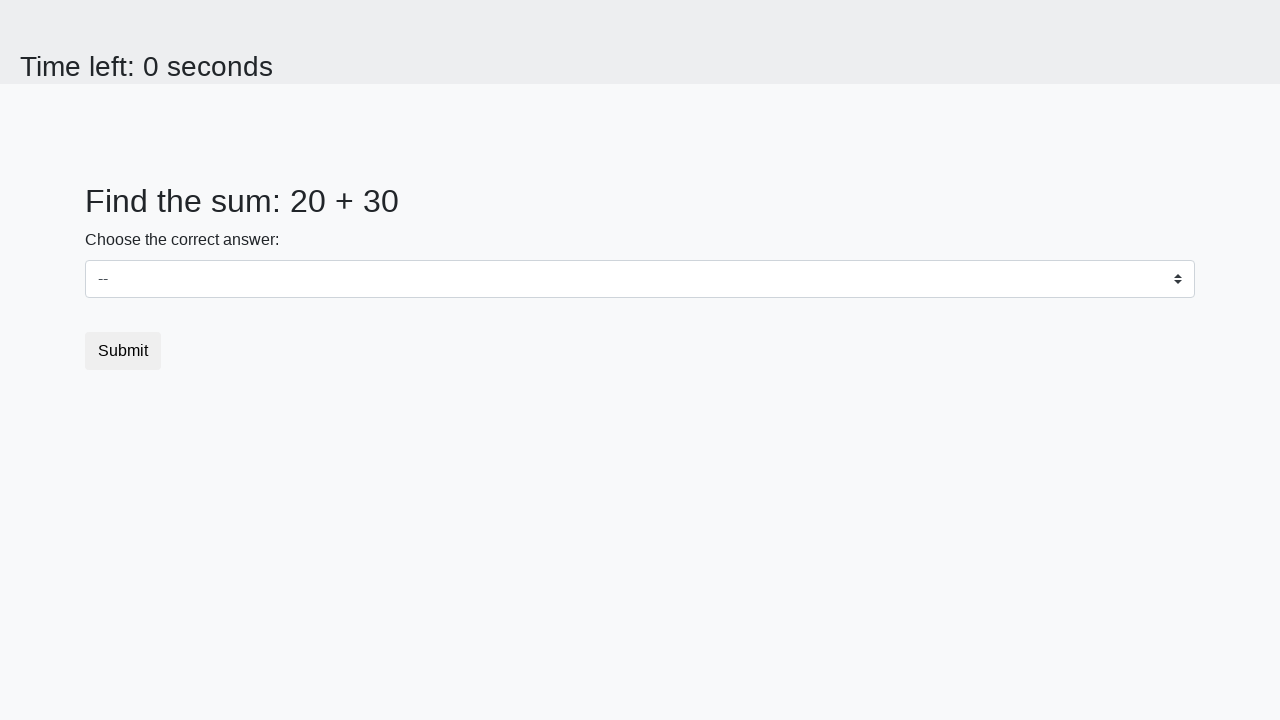

Selected calculated result '50' from dropdown on select
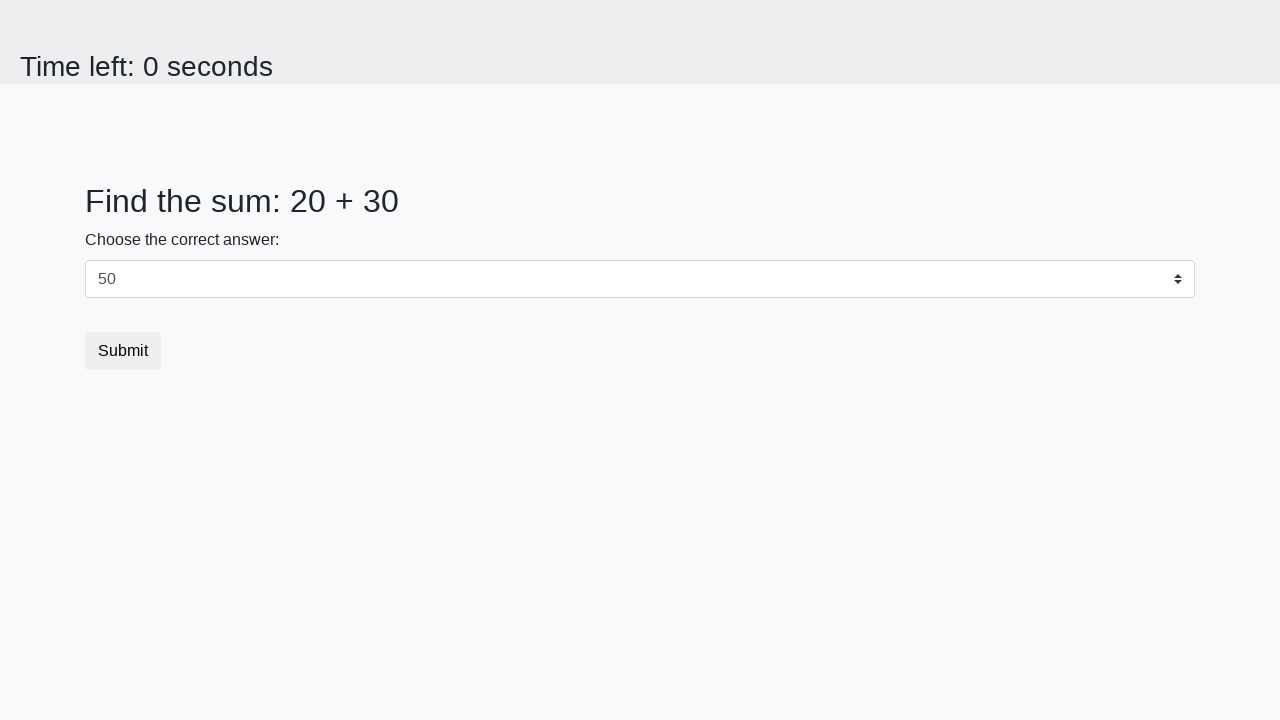

Clicked submit button to submit the form at (123, 351) on .btn
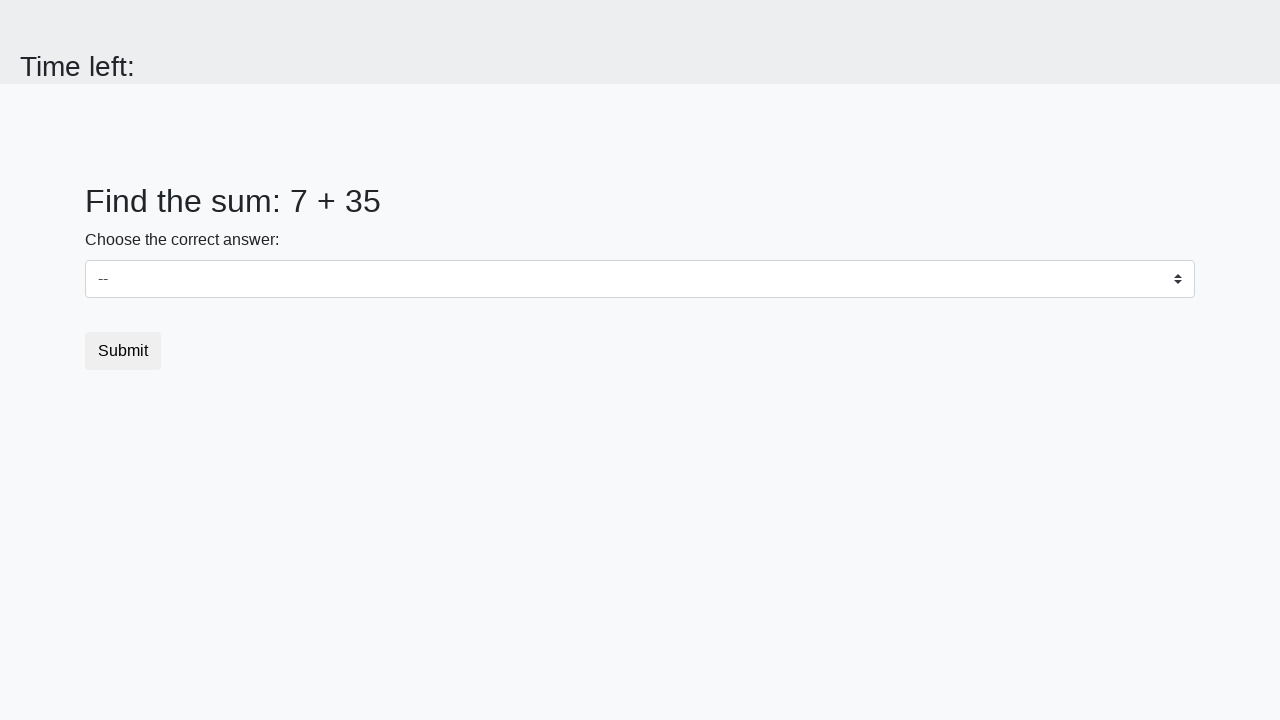

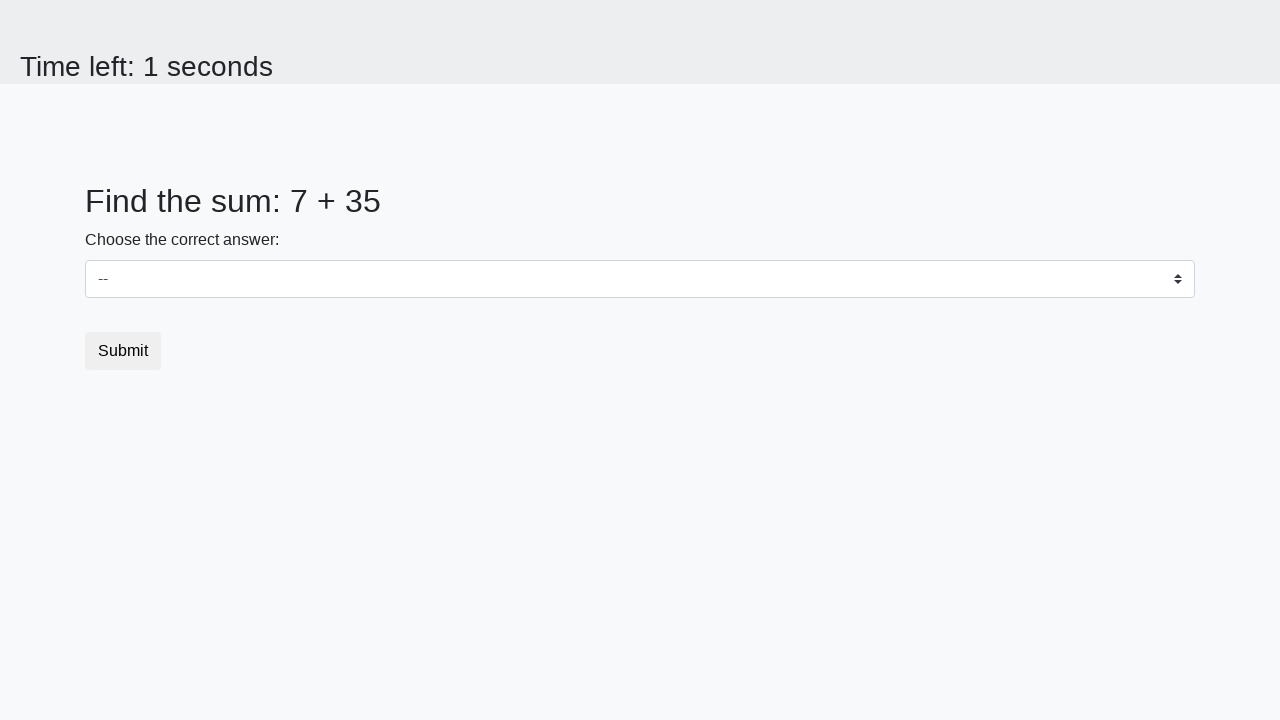